Tests that entered text is trimmed when editing a todo item

Starting URL: https://demo.playwright.dev/todomvc

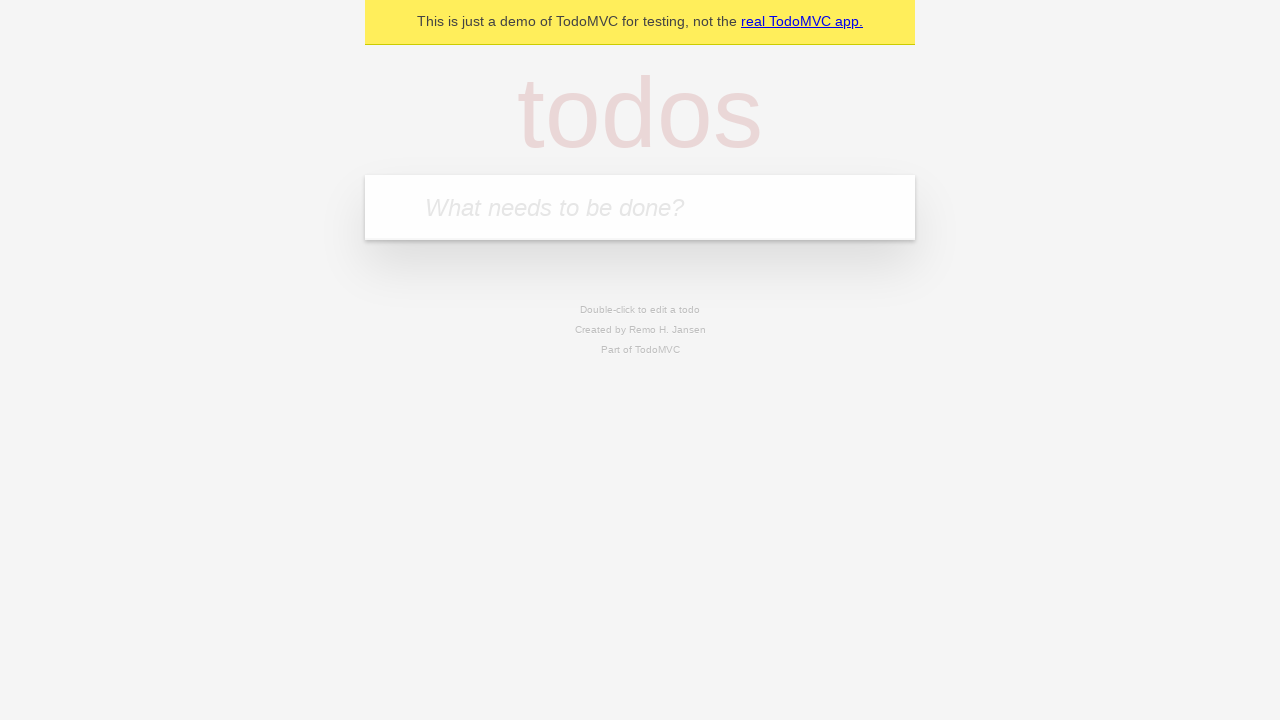

Filled todo input with 'buy some cheese' on internal:attr=[placeholder="What needs to be done?"i]
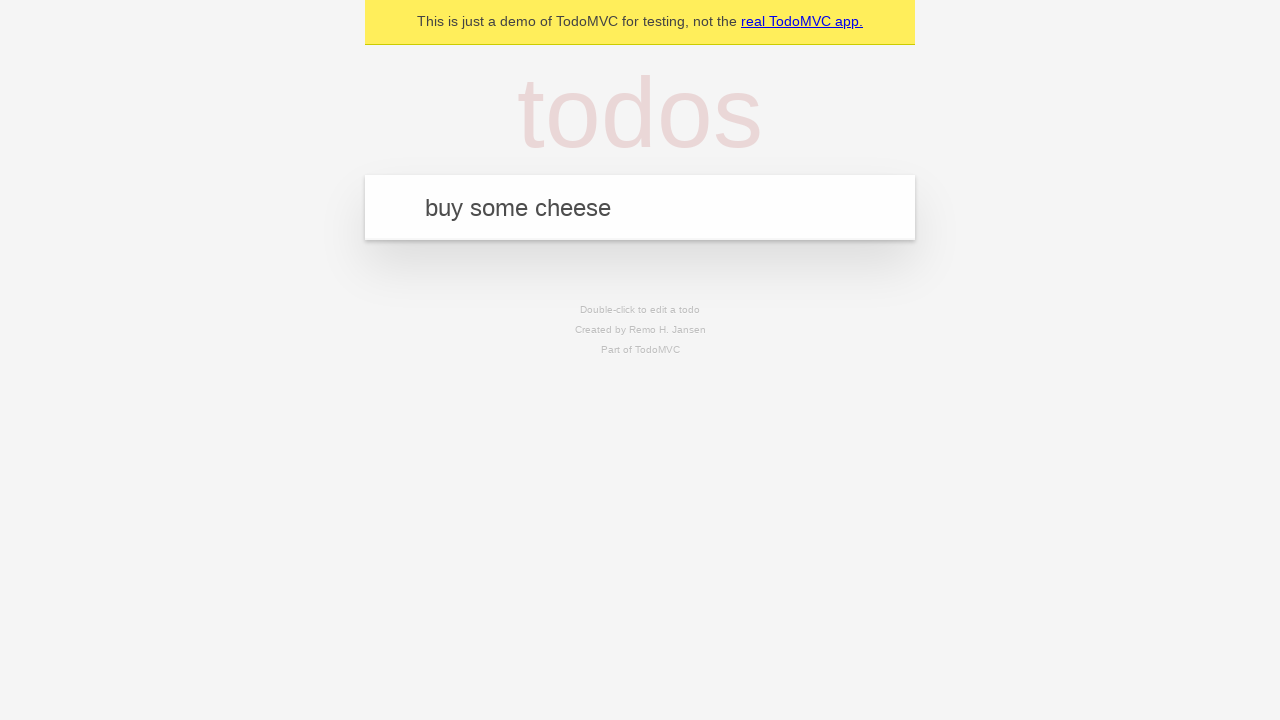

Pressed Enter to create todo 'buy some cheese' on internal:attr=[placeholder="What needs to be done?"i]
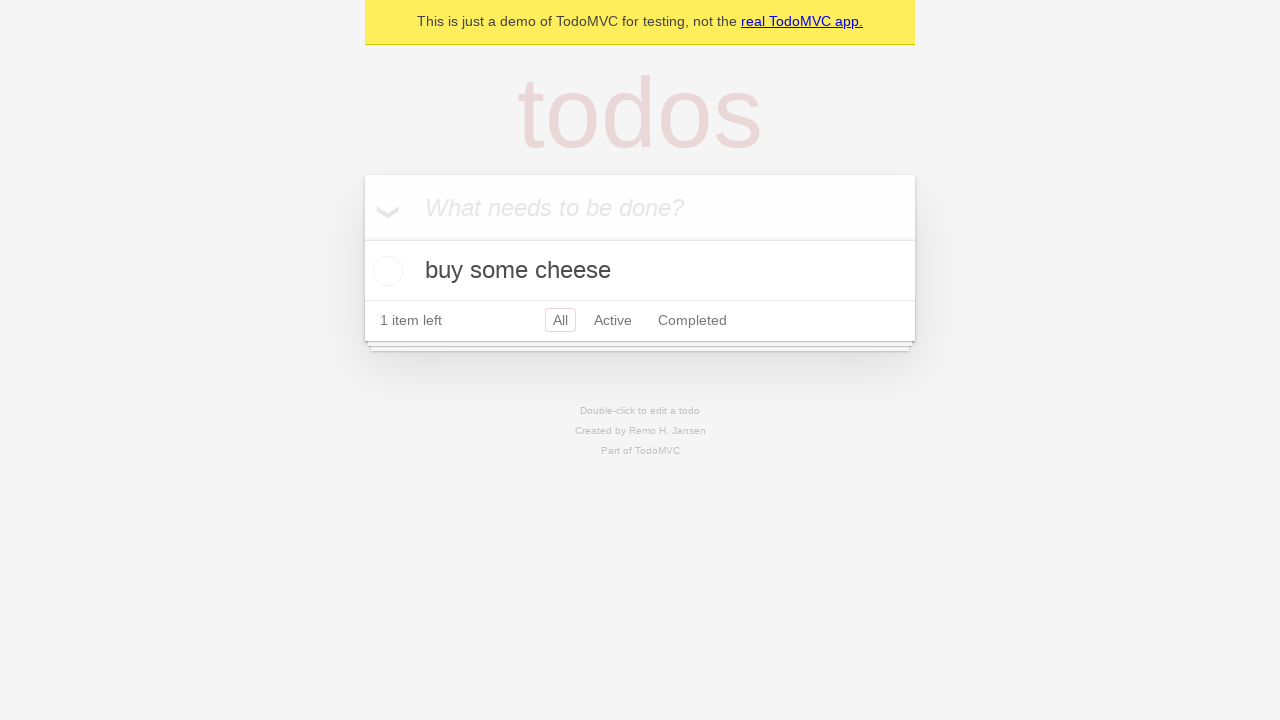

Filled todo input with 'feed the cat' on internal:attr=[placeholder="What needs to be done?"i]
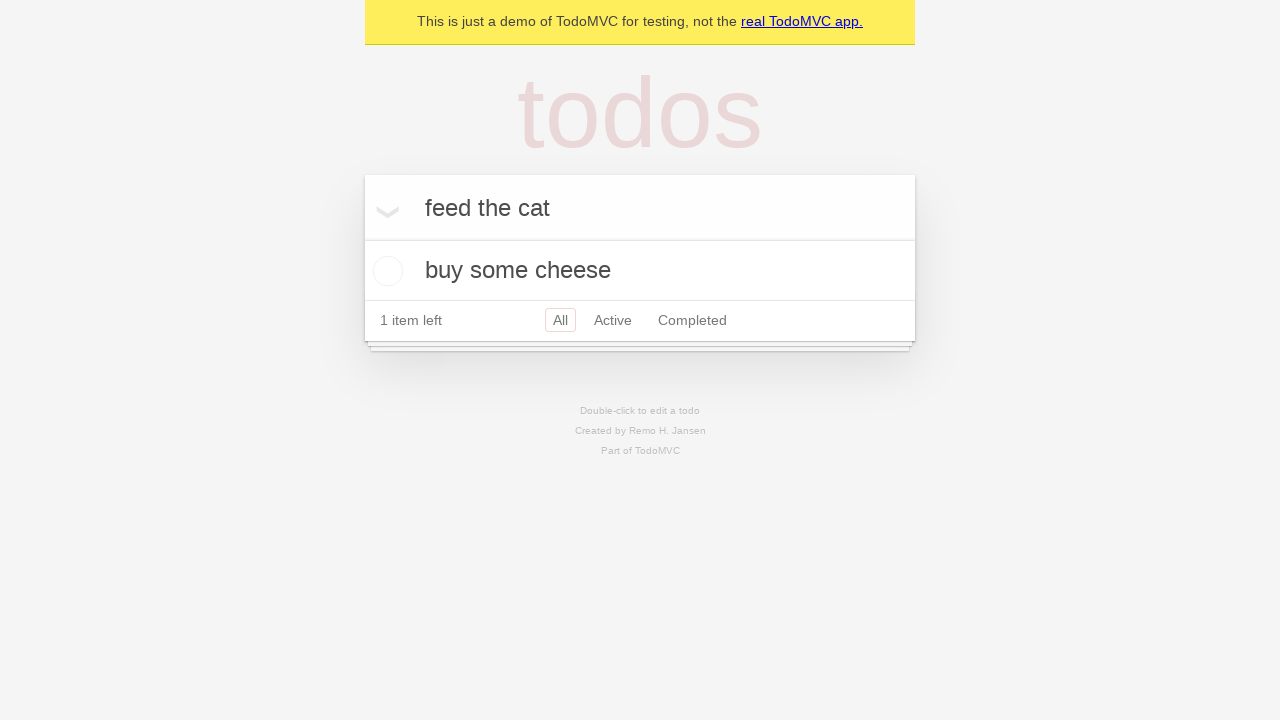

Pressed Enter to create todo 'feed the cat' on internal:attr=[placeholder="What needs to be done?"i]
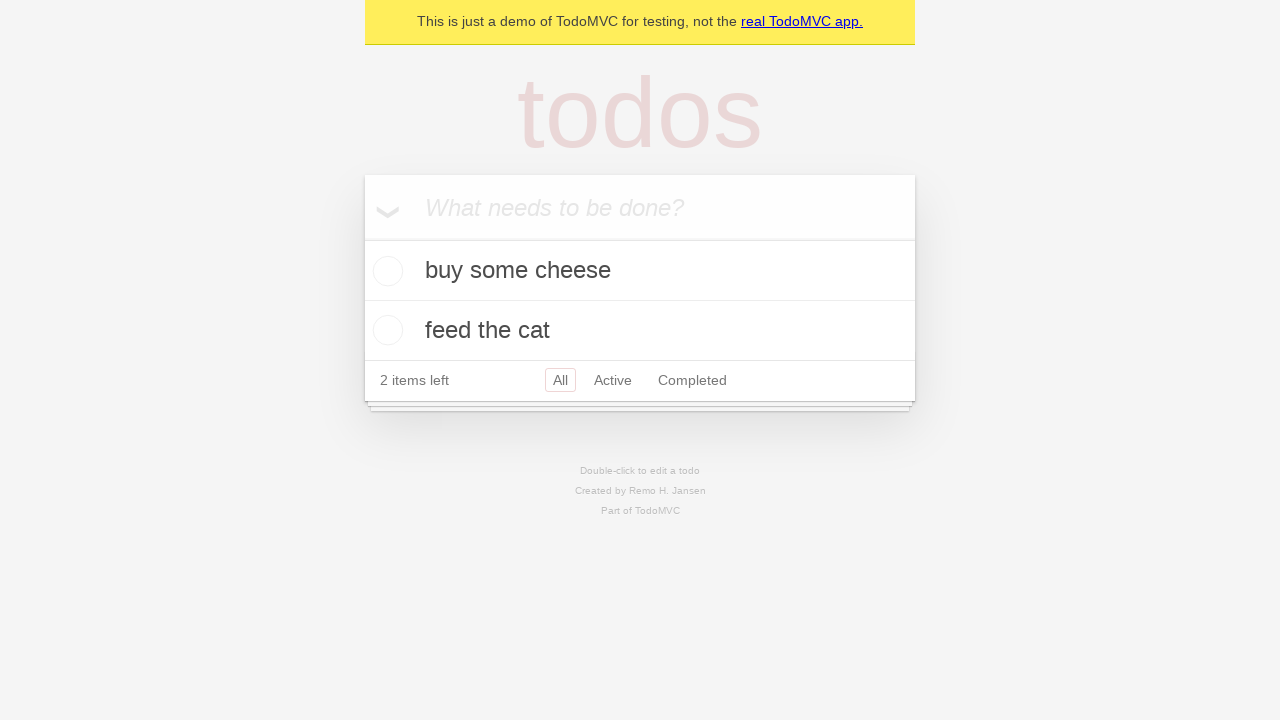

Filled todo input with 'book a doctors appointment' on internal:attr=[placeholder="What needs to be done?"i]
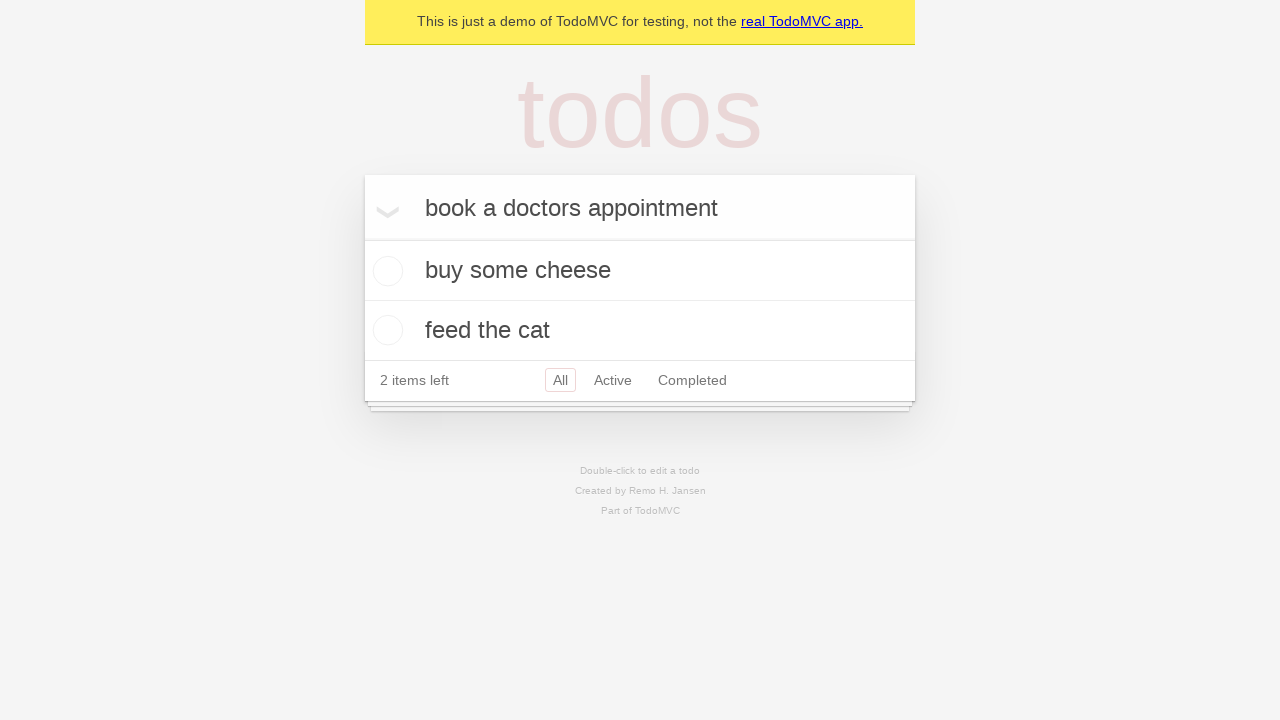

Pressed Enter to create todo 'book a doctors appointment' on internal:attr=[placeholder="What needs to be done?"i]
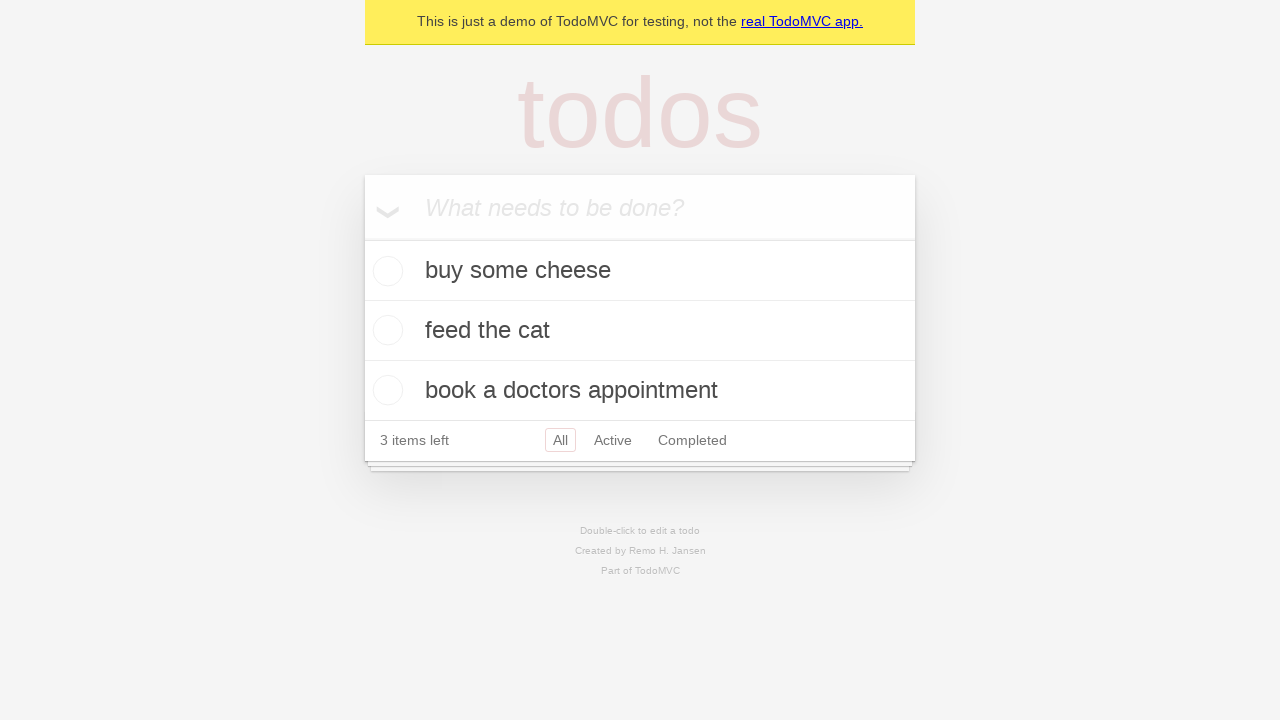

Waited for all 3 todo items to be created
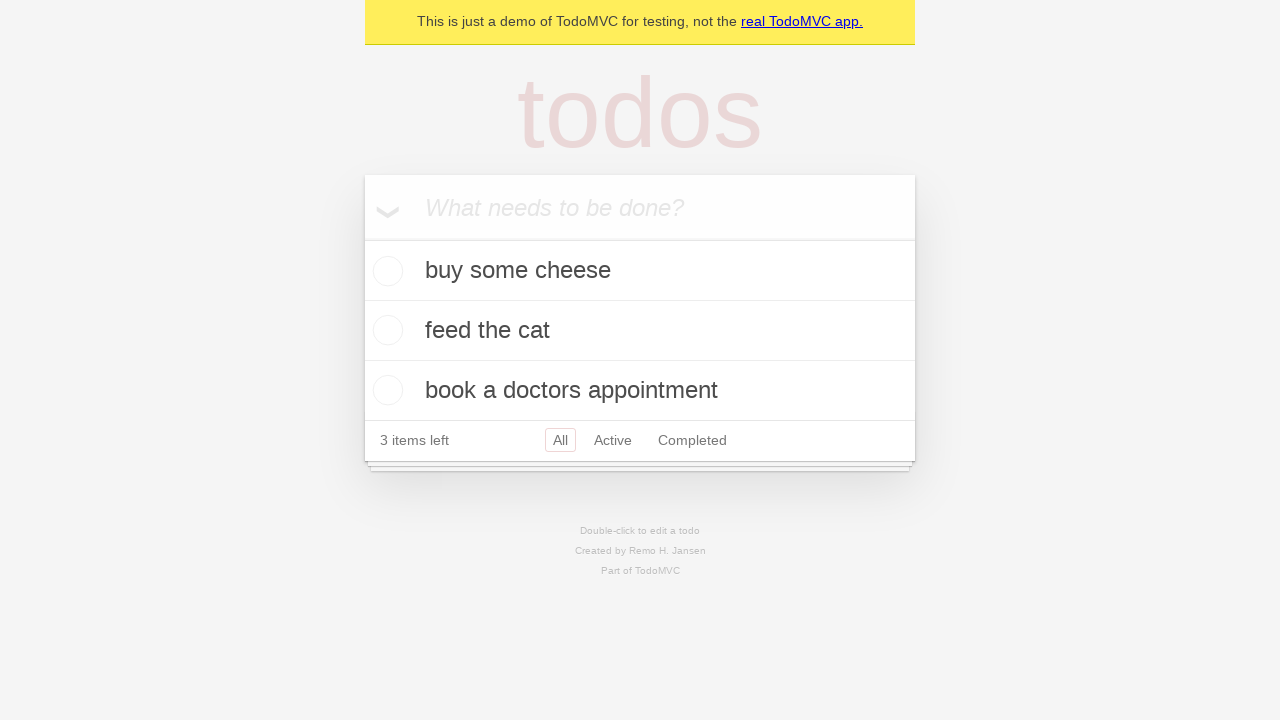

Double-clicked on second todo item to enter edit mode at (640, 331) on [data-testid='todo-item'] >> nth=1
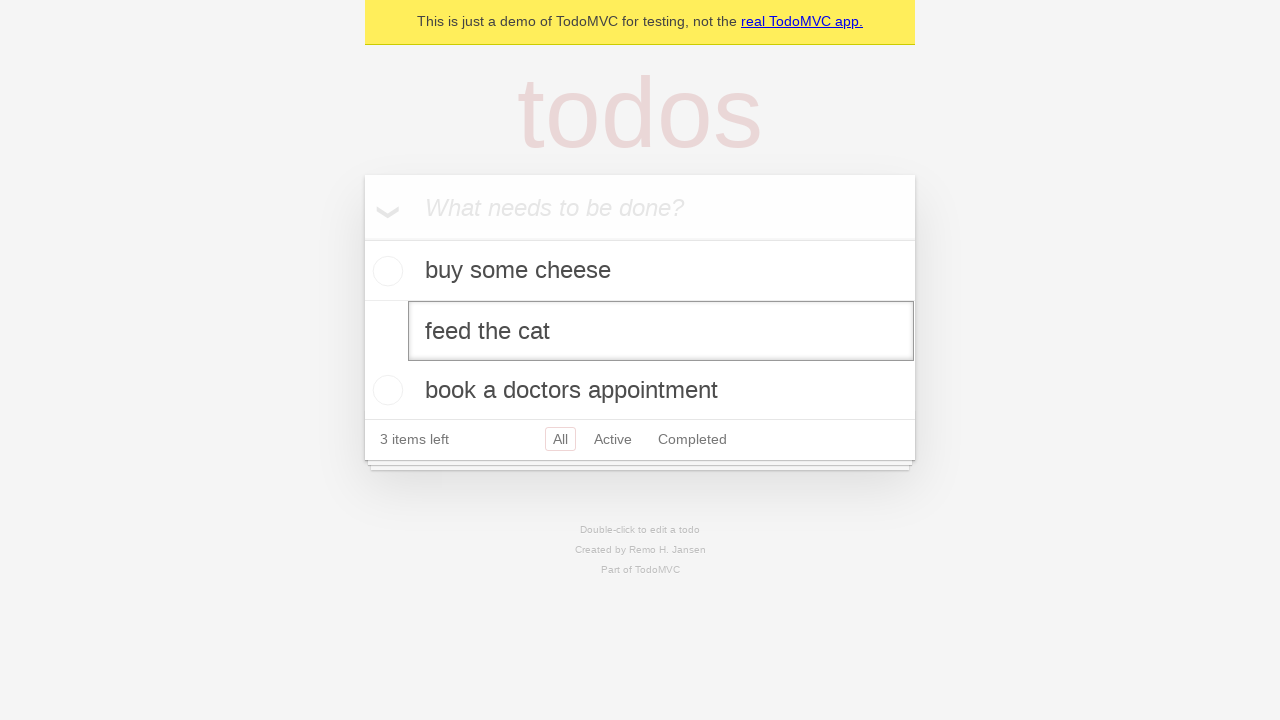

Filled edit input with text containing leading and trailing spaces on [data-testid='todo-item'] >> nth=1 >> internal:role=textbox[name="Edit"i]
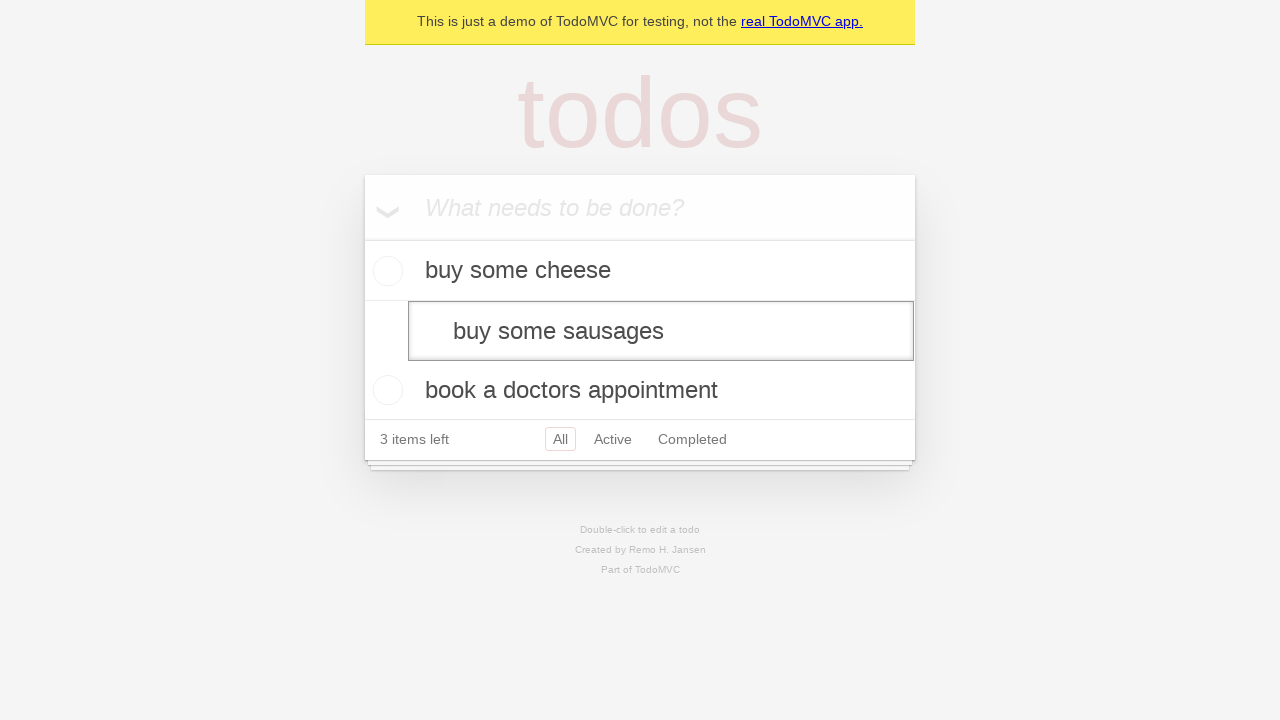

Pressed Enter to confirm edit - text should be trimmed on [data-testid='todo-item'] >> nth=1 >> internal:role=textbox[name="Edit"i]
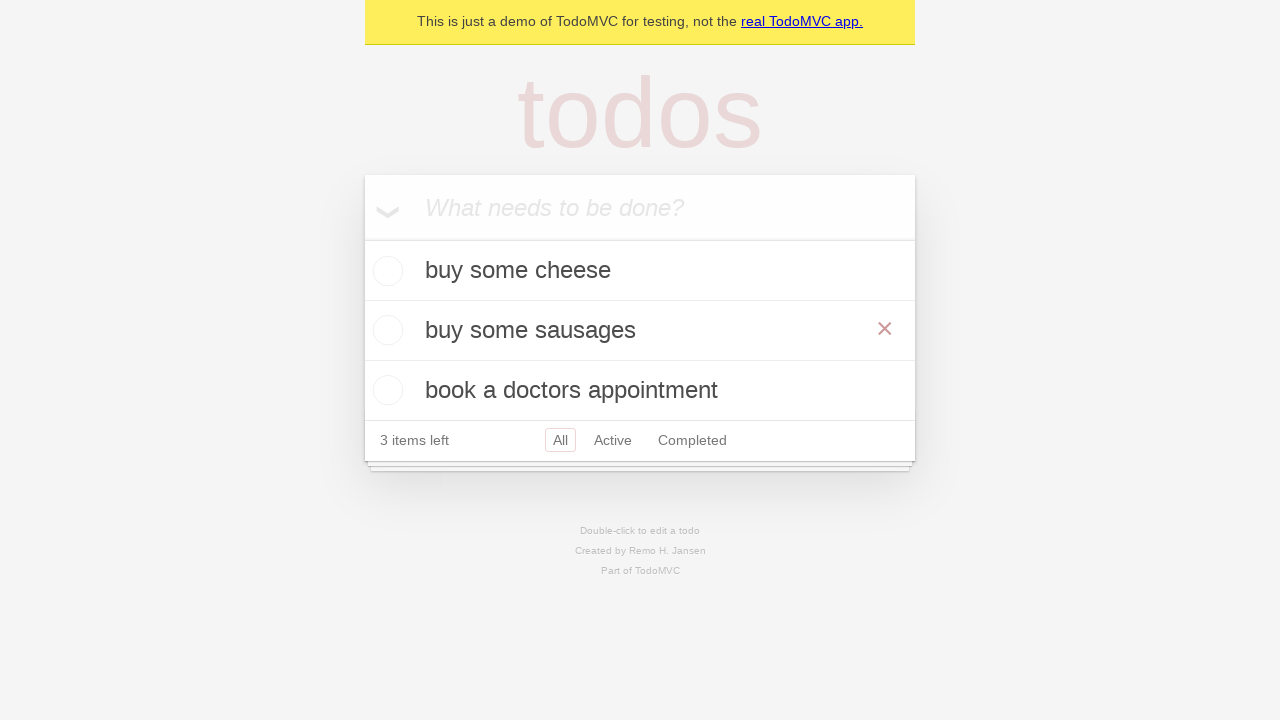

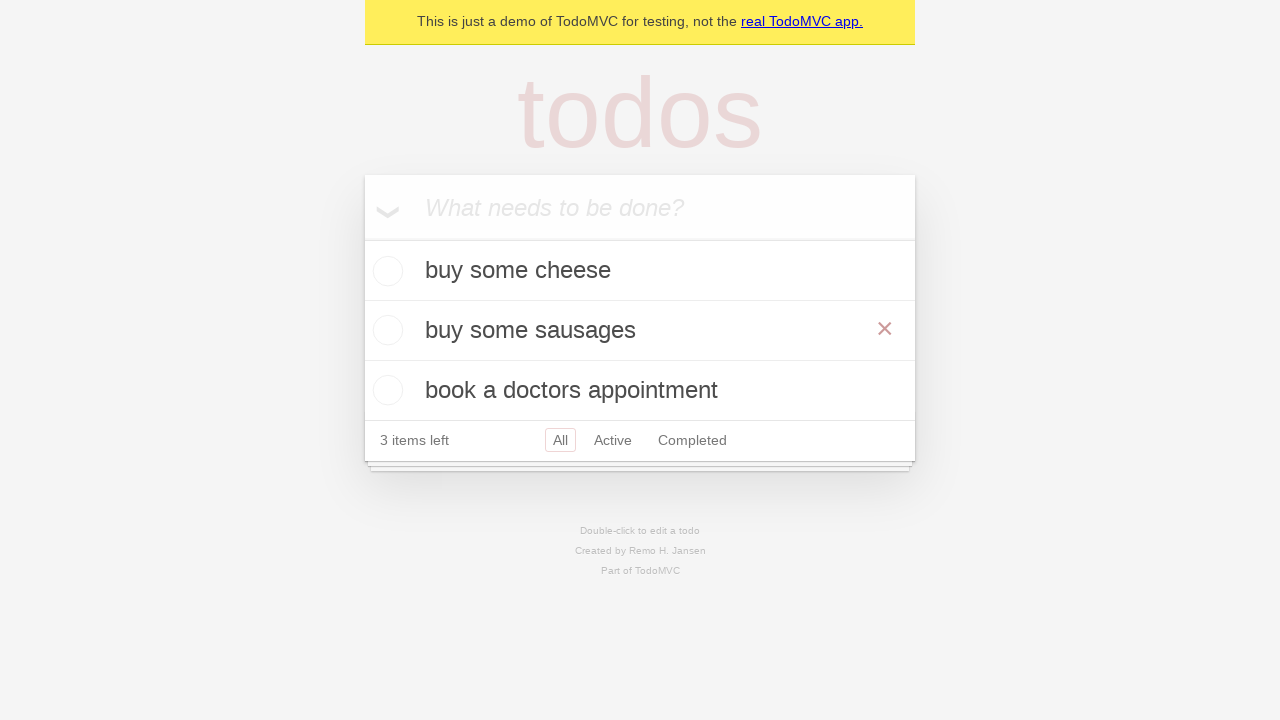